Tests that todo data persists after page reload

Starting URL: https://demo.playwright.dev/todomvc

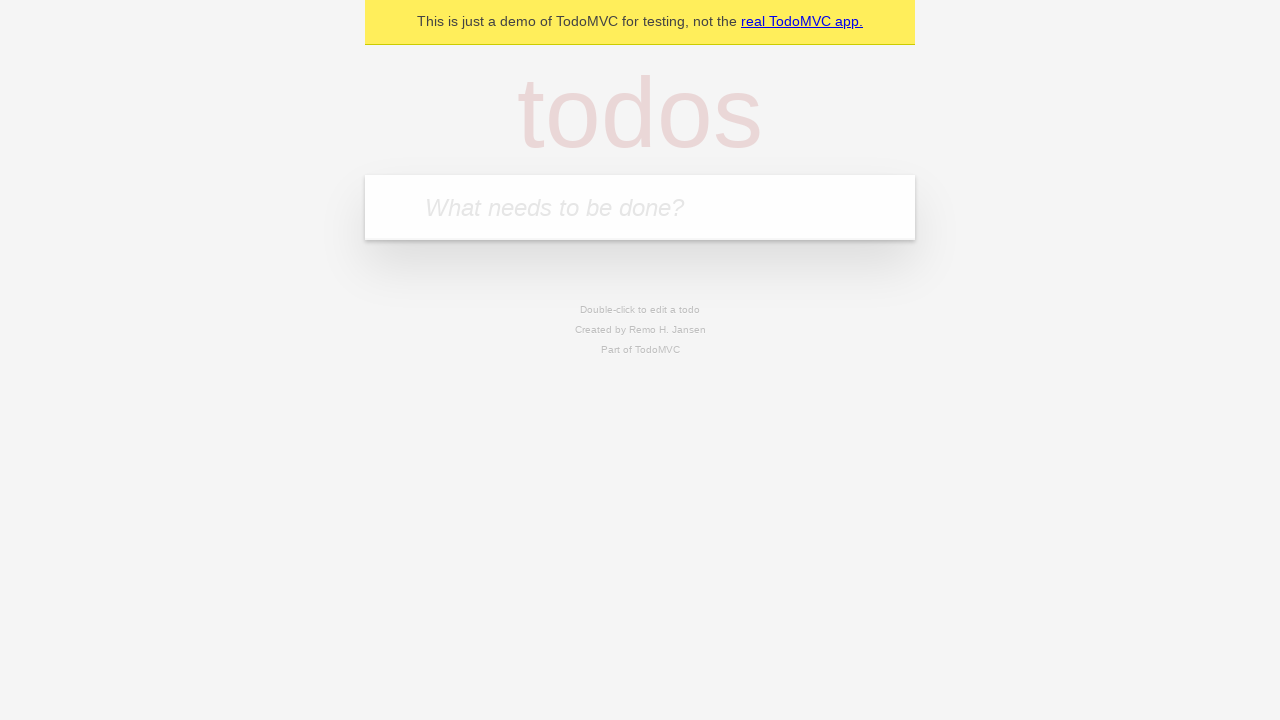

Located the todo input field
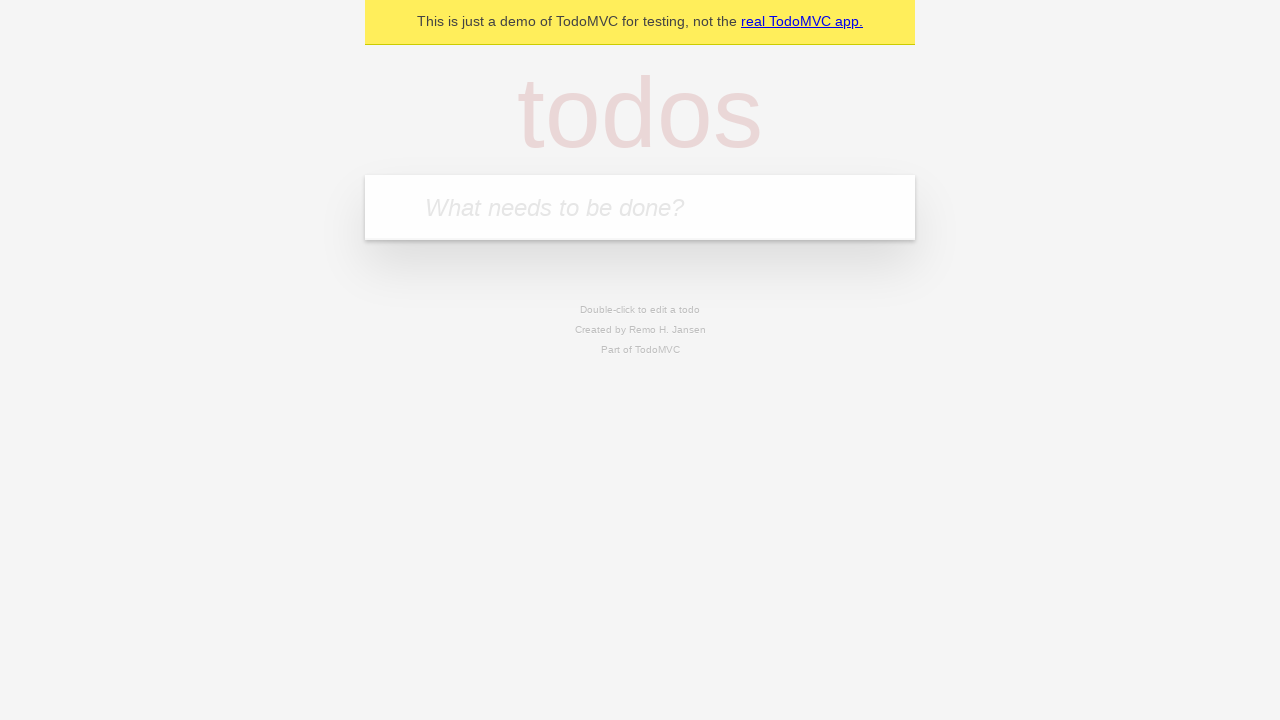

Filled todo input with 'buy some cheese' on internal:attr=[placeholder="What needs to be done?"i]
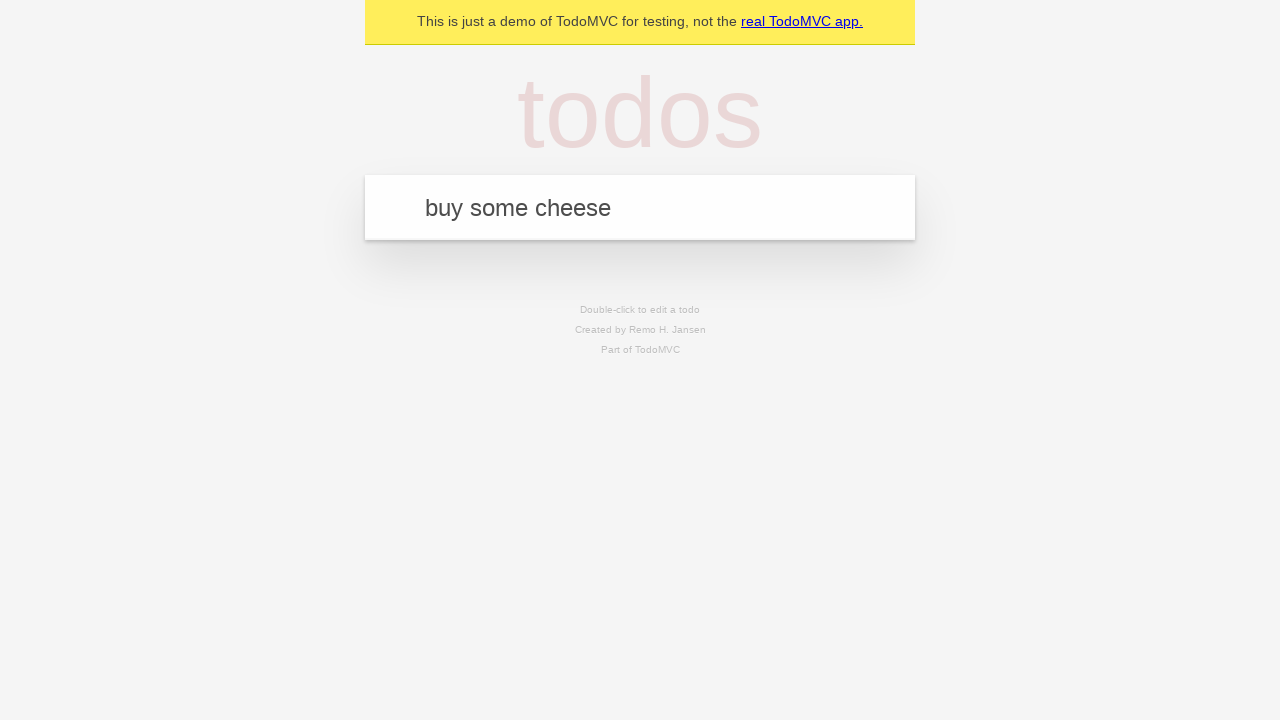

Pressed Enter to create todo 'buy some cheese' on internal:attr=[placeholder="What needs to be done?"i]
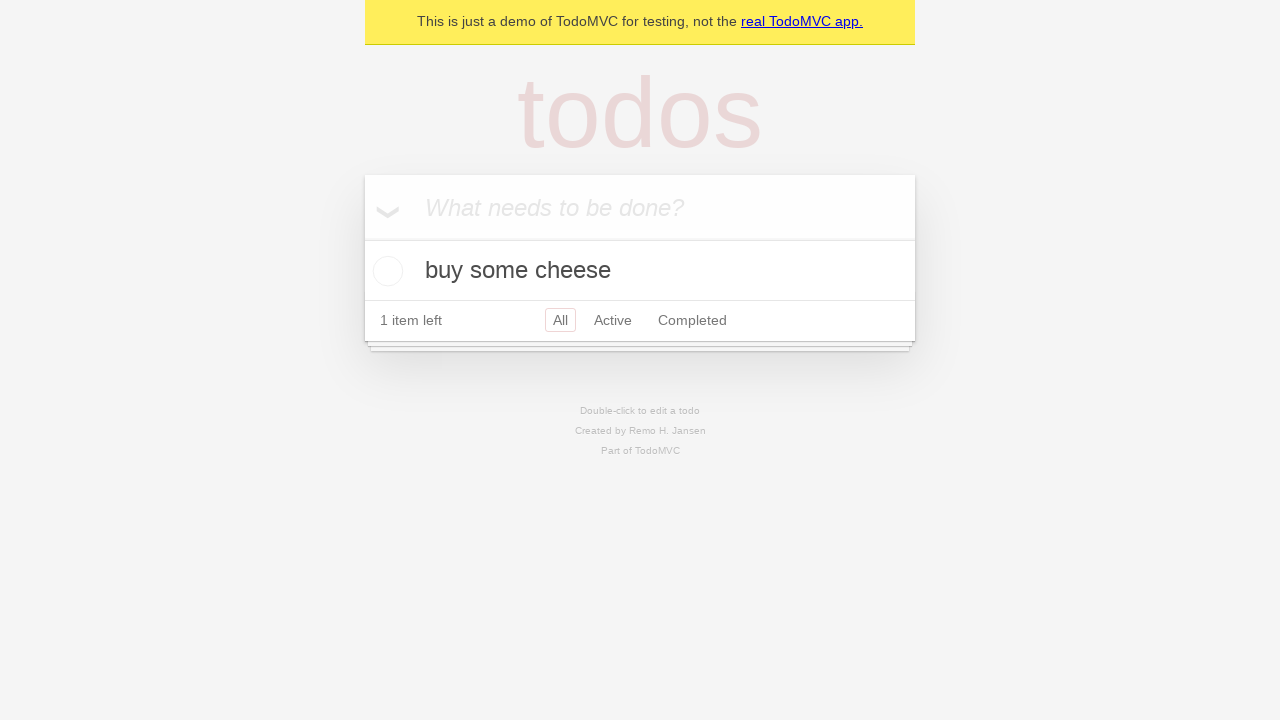

Filled todo input with 'feed the cat' on internal:attr=[placeholder="What needs to be done?"i]
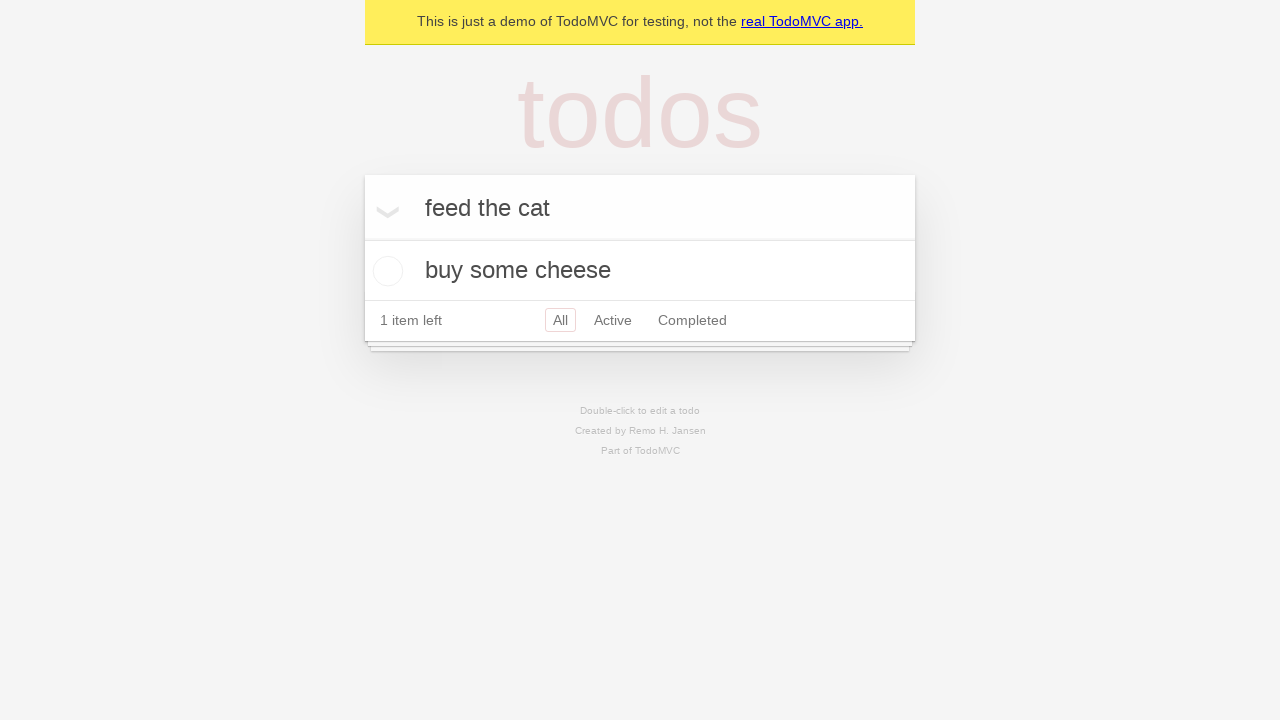

Pressed Enter to create todo 'feed the cat' on internal:attr=[placeholder="What needs to be done?"i]
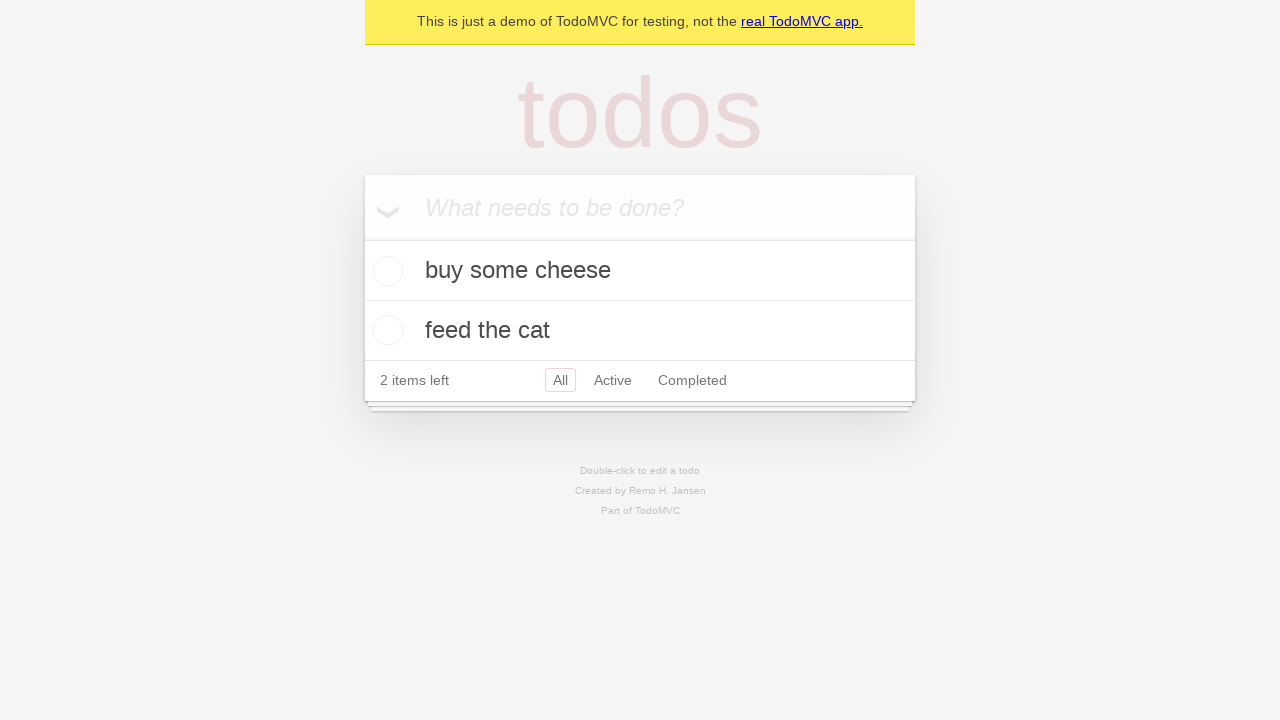

Waited for todo items to appear
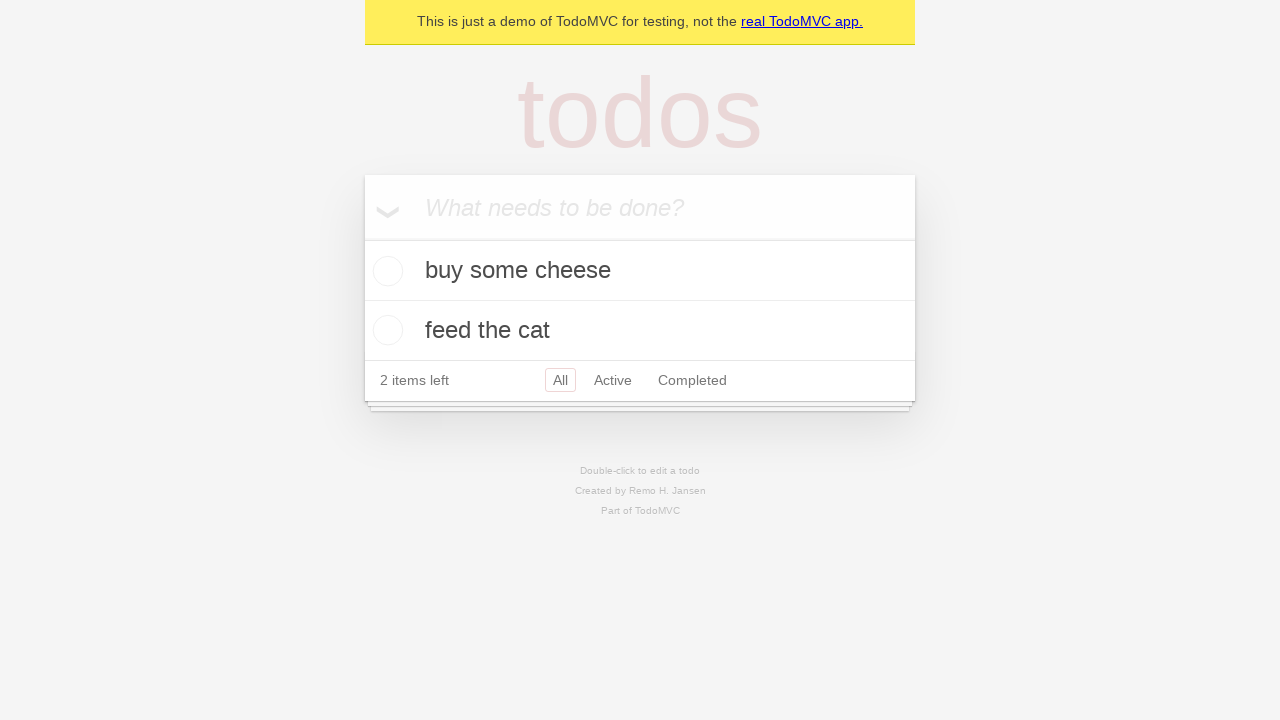

Located the first todo's checkbox
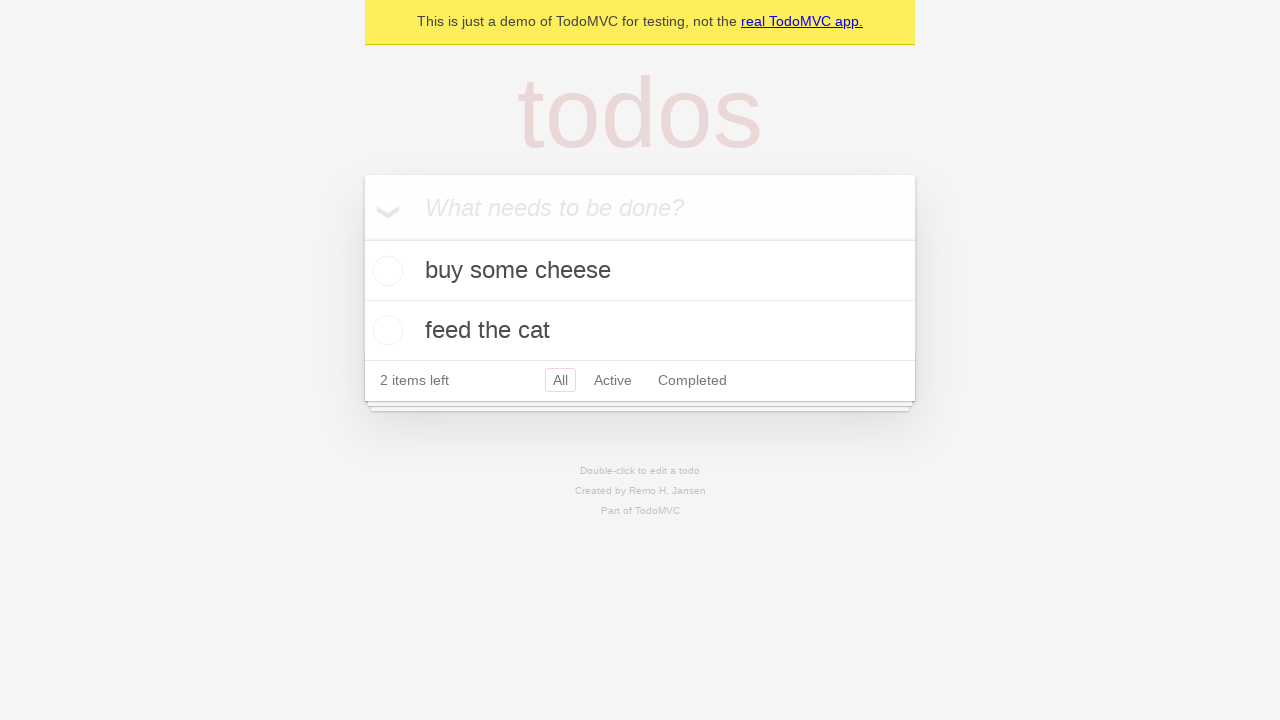

Checked the first todo item at (385, 271) on internal:testid=[data-testid="todo-item"s] >> nth=0 >> internal:role=checkbox
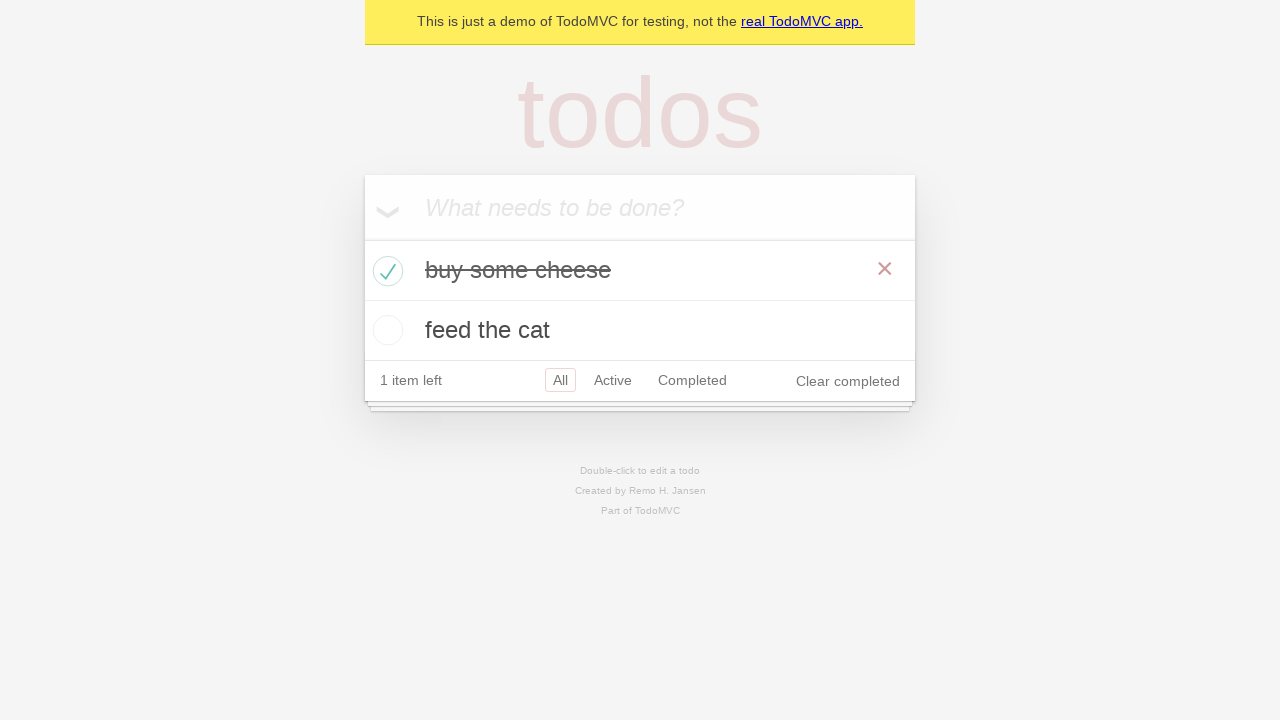

Reloaded the page to test data persistence
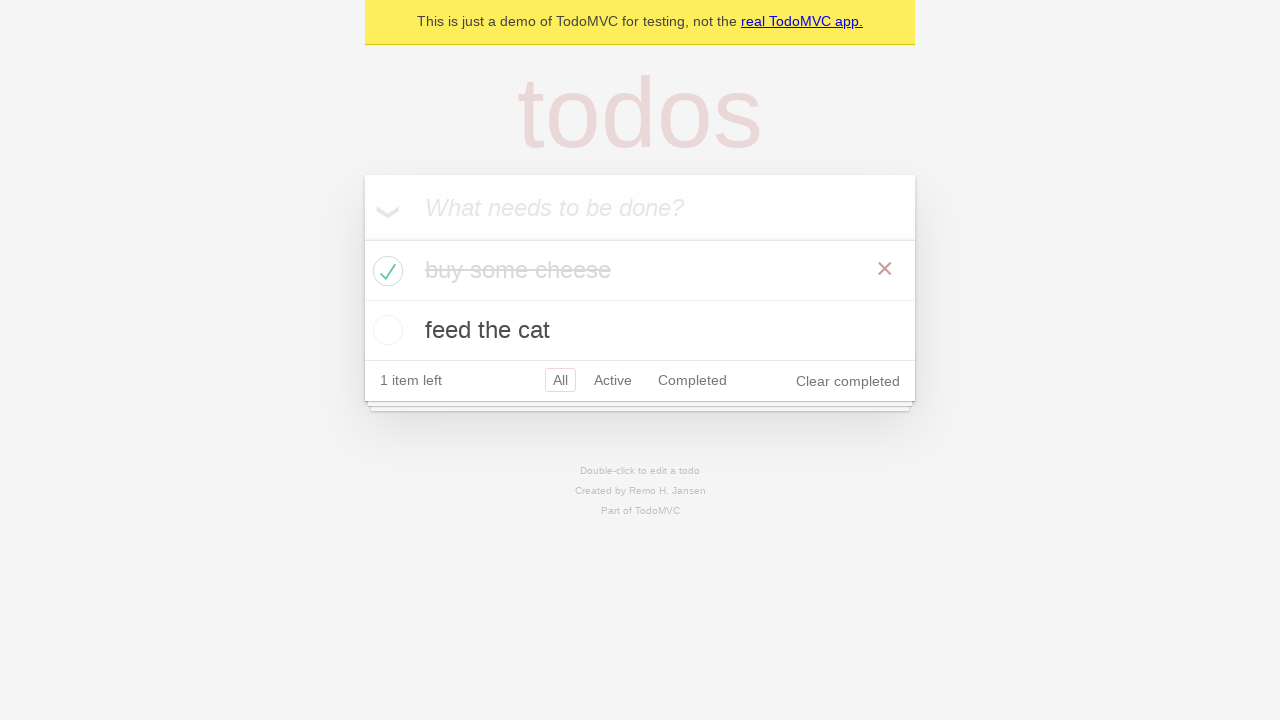

Waited for todo items to load after page reload
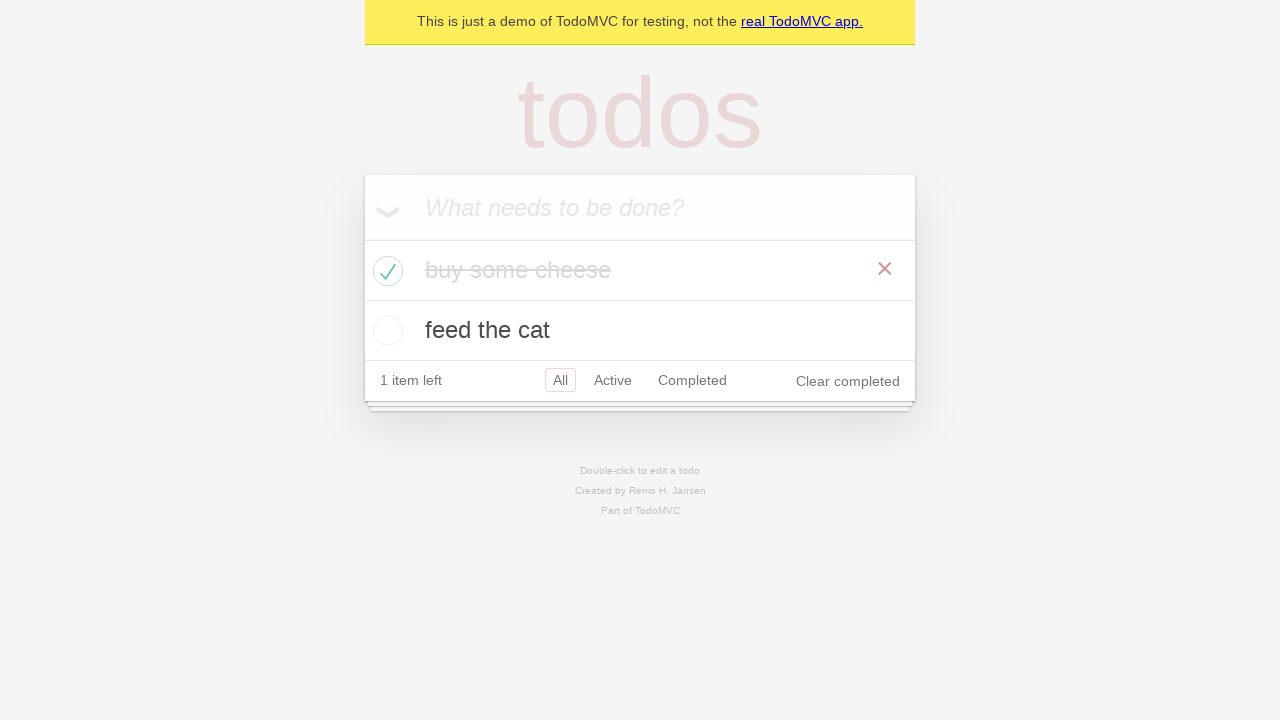

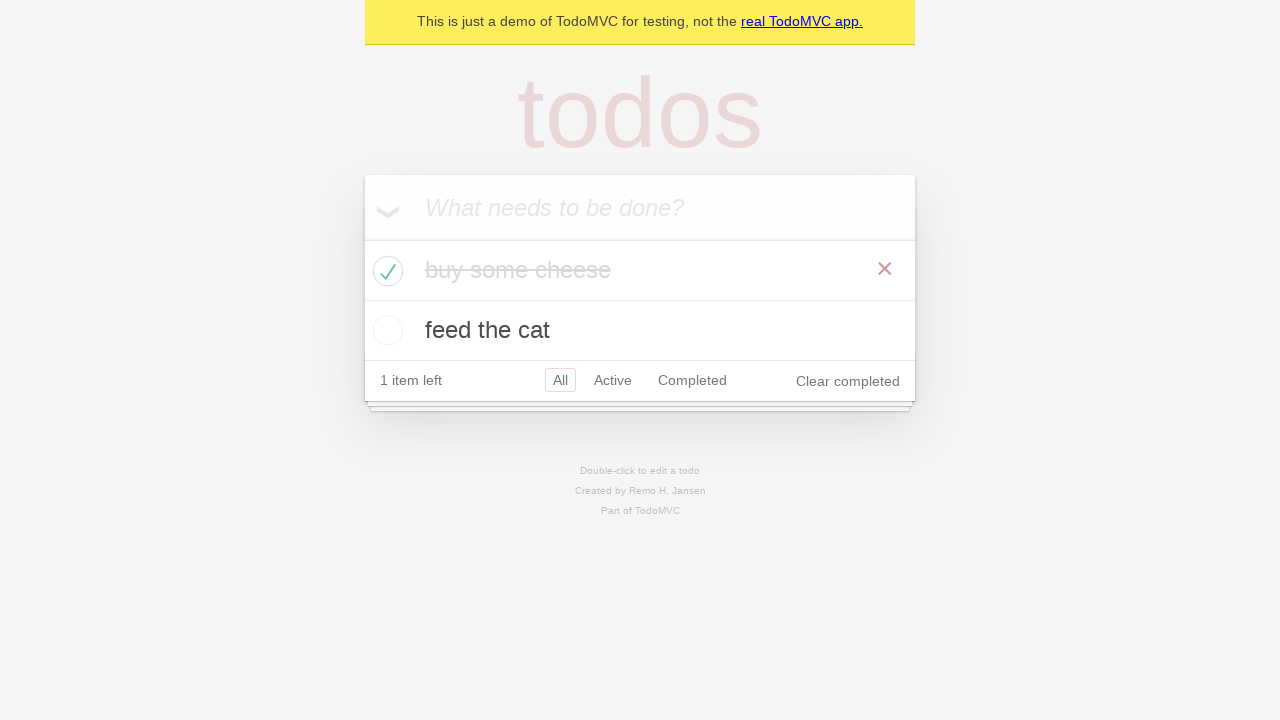